Navigates to a test blog page and verifies that links are present on the page by waiting for anchor elements to load.

Starting URL: http://only-testing-blog.blogspot.in/2013/09/testing.html

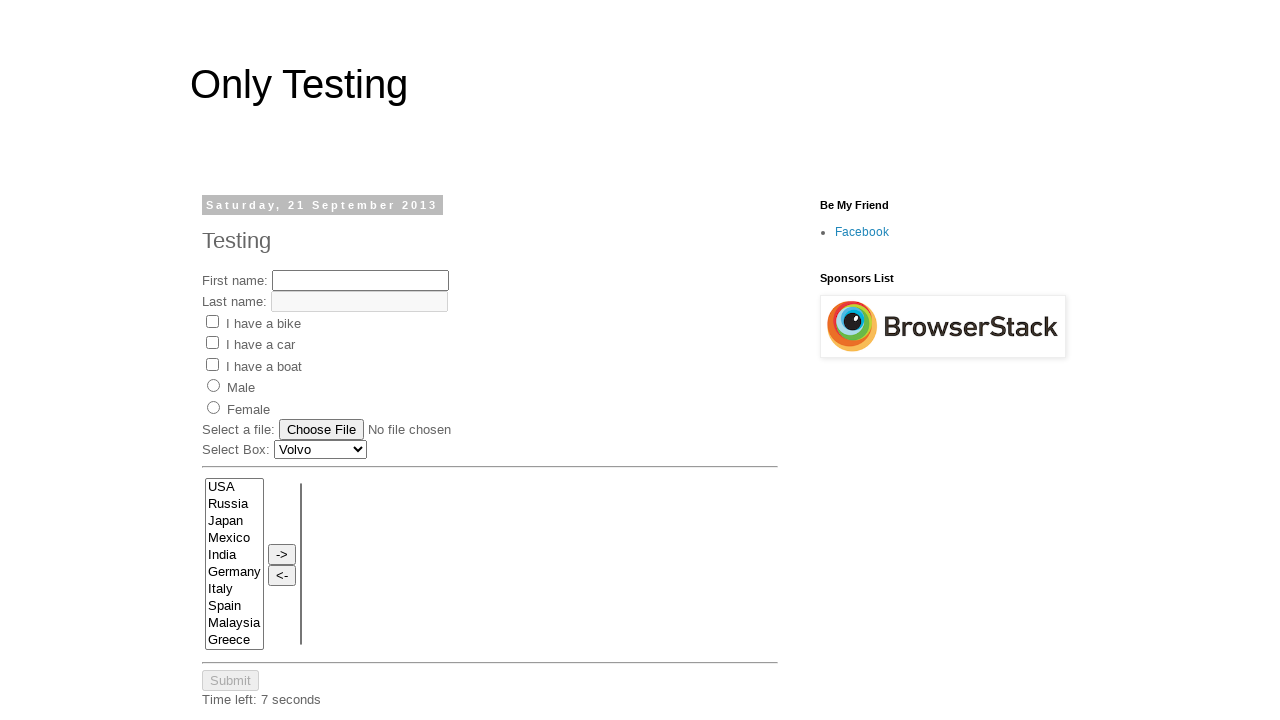

Navigated to test blog page
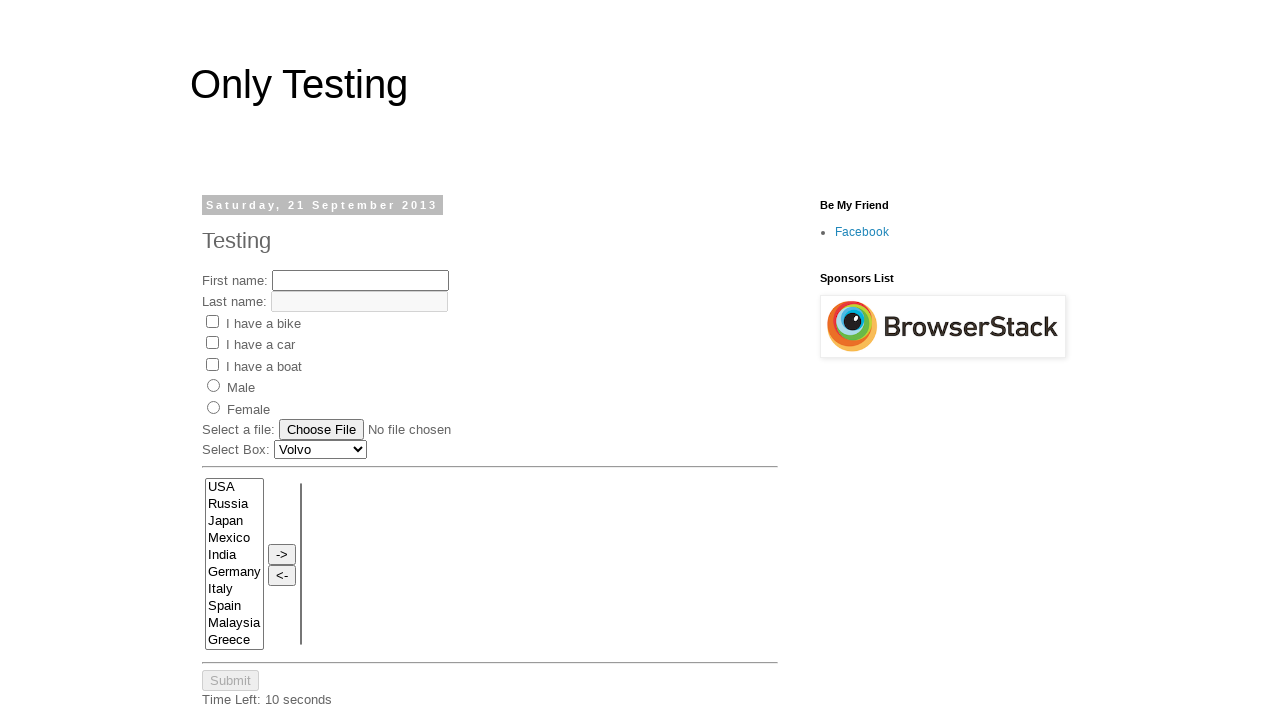

Page fully loaded and network idle
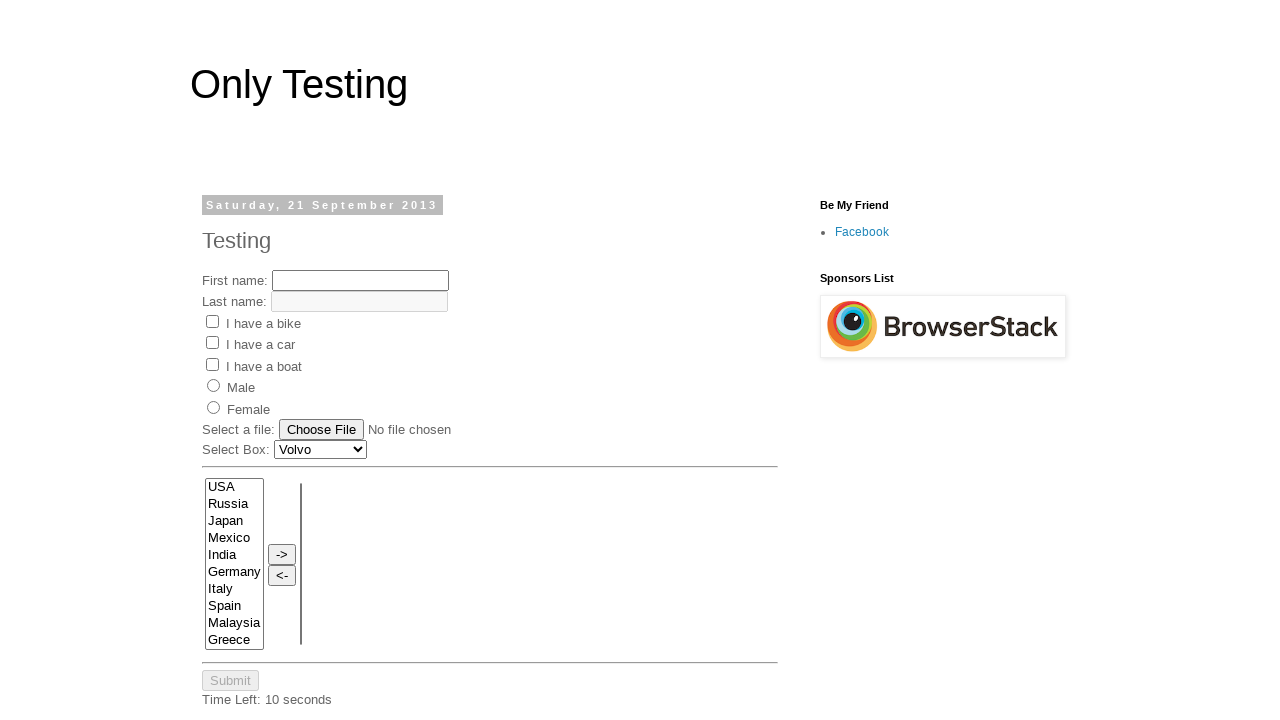

Anchor elements loaded on page
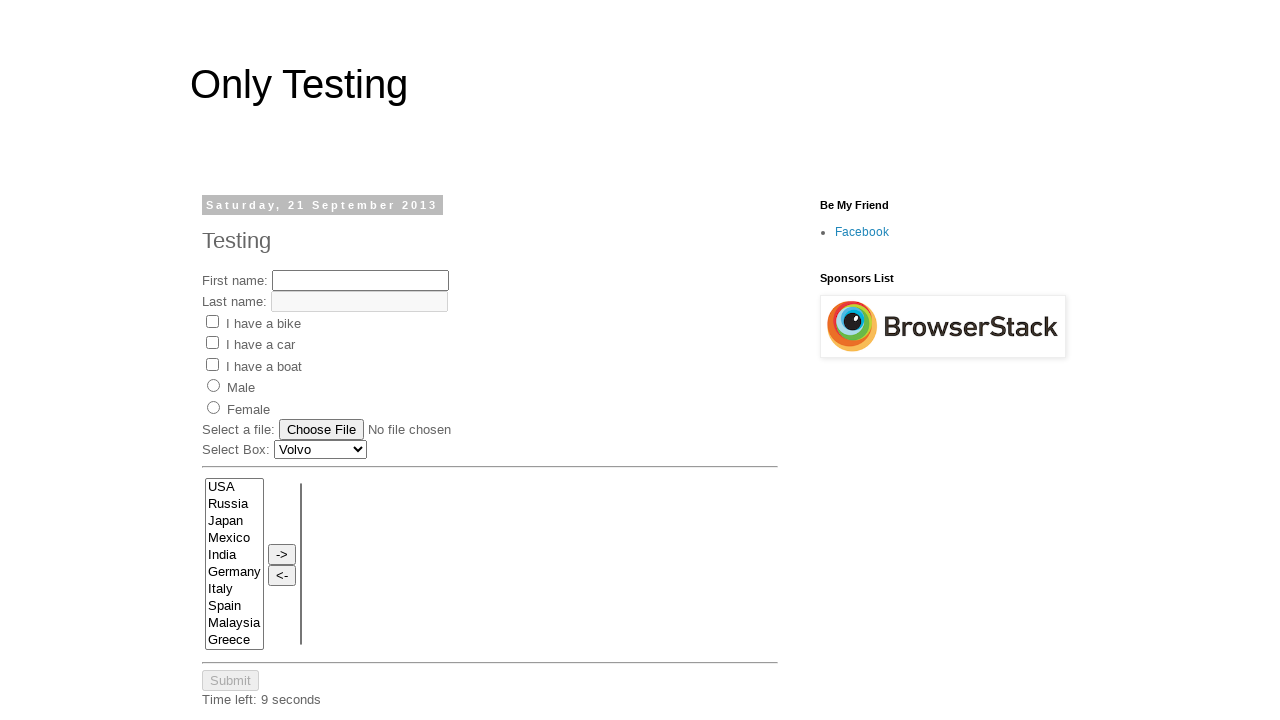

Retrieved all anchor elements from page
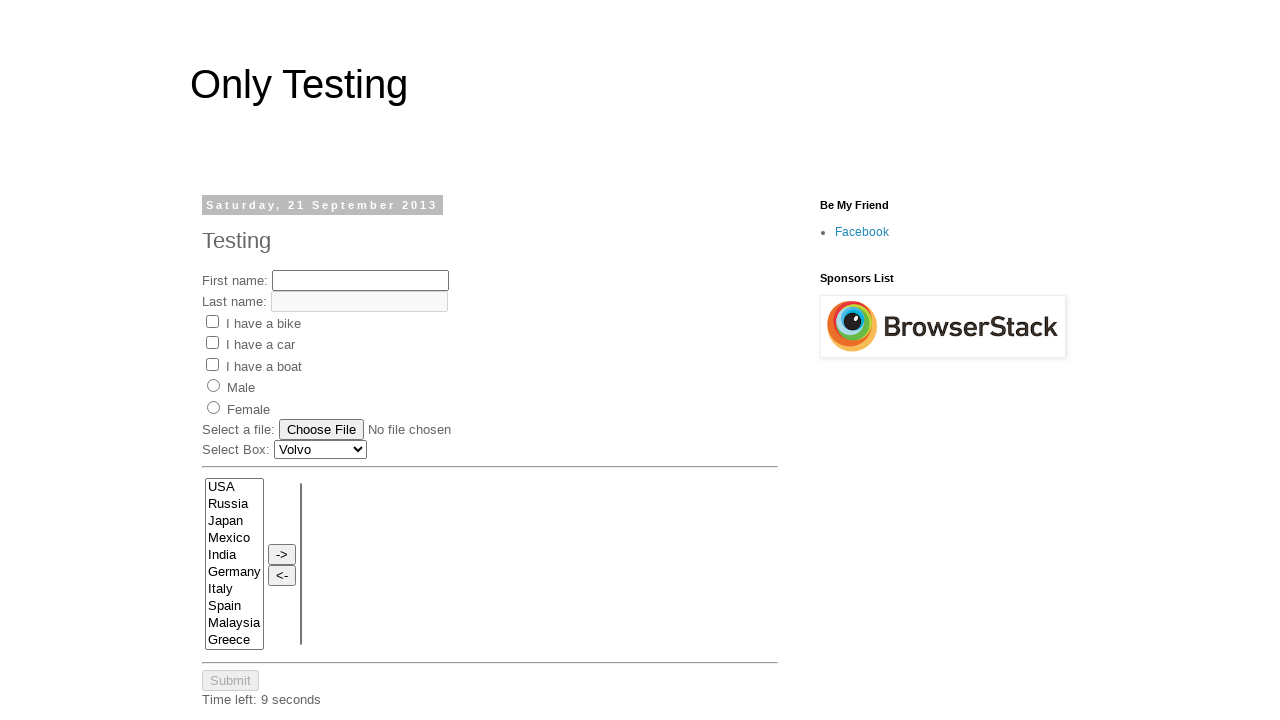

Verified that links are present on the page
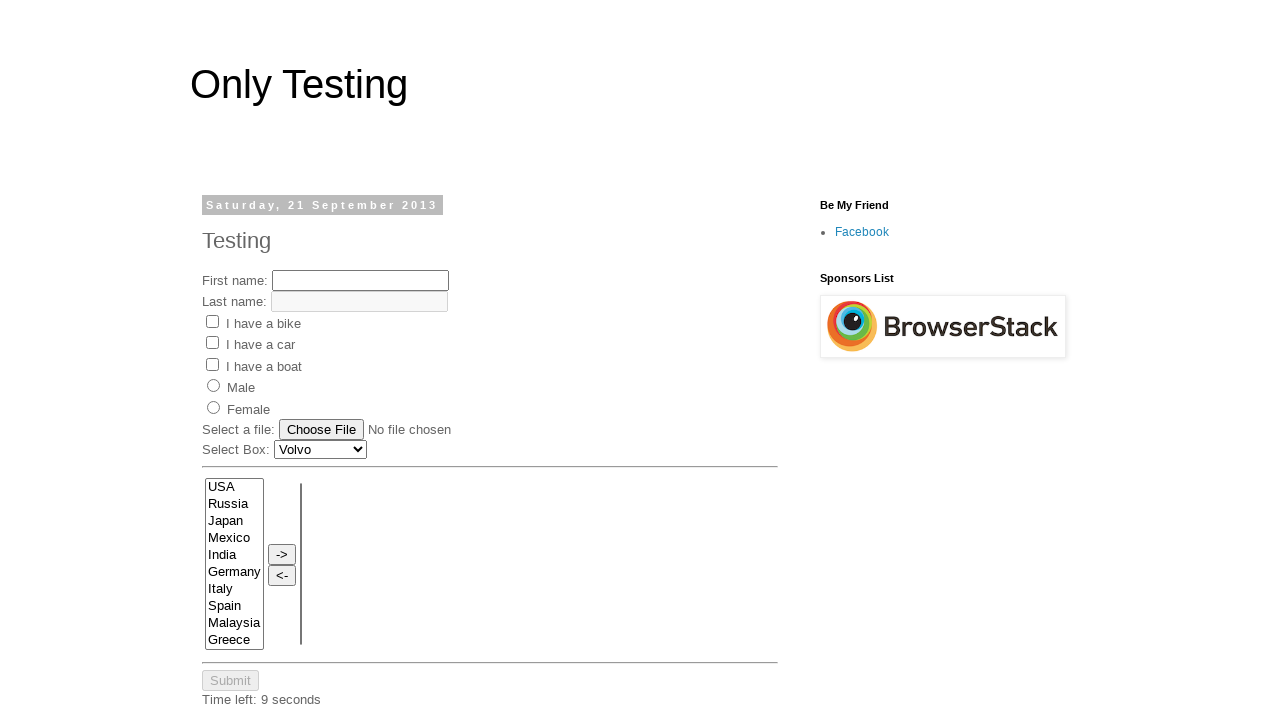

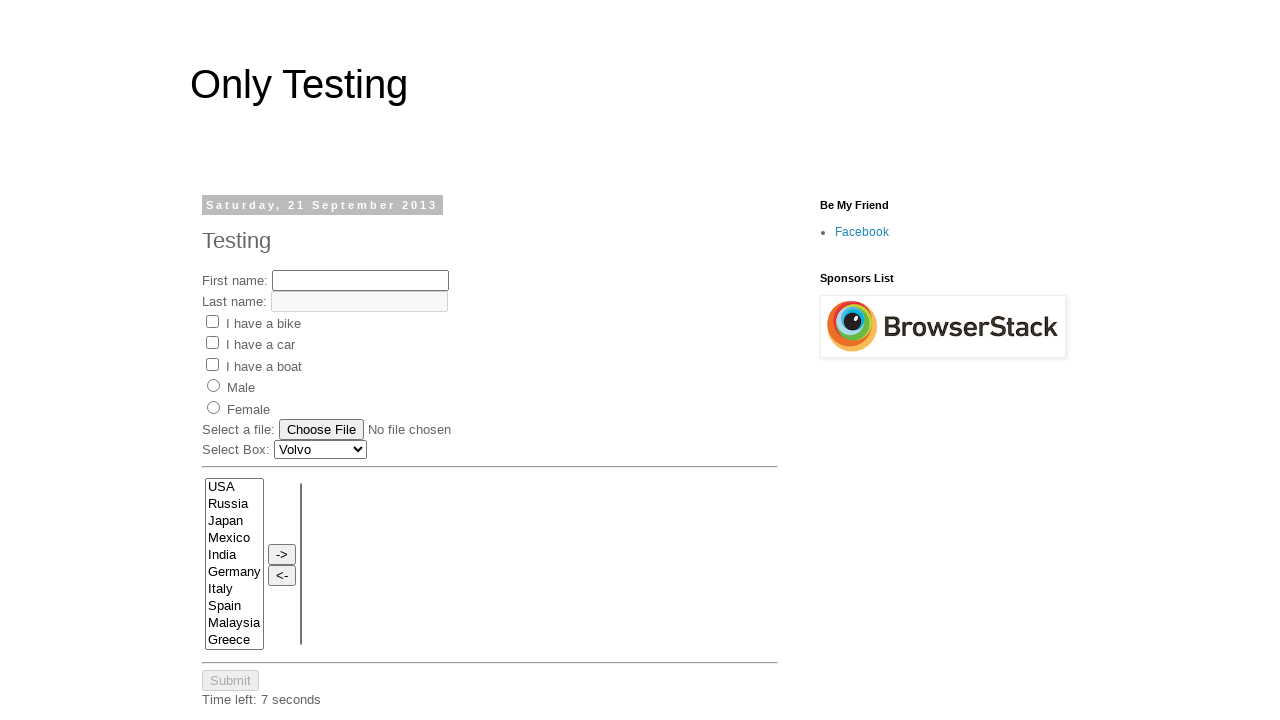